Tests interactions with buttons and table elements on the challenging DOM page by clicking various buttons and verifying table content is present

Starting URL: https://the-internet.herokuapp.com/challenging_dom

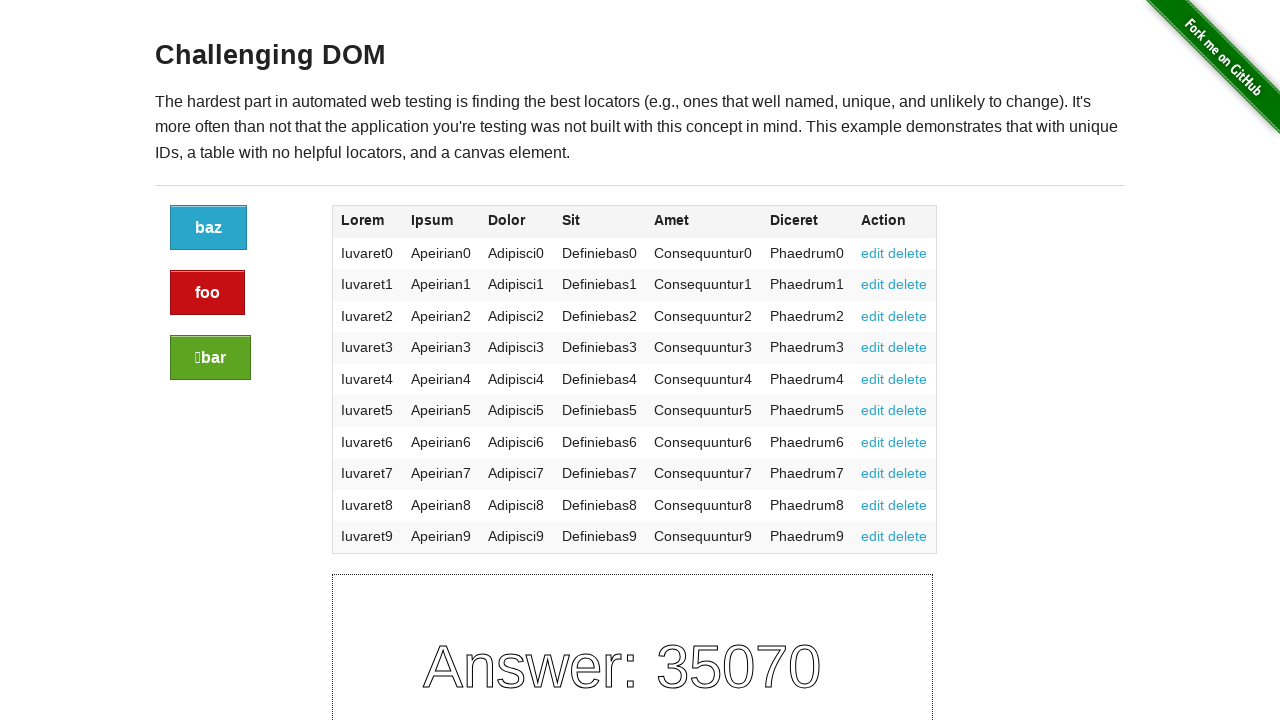

Clicked the first button in the large-2 div at (208, 228) on div.large-2 a:nth-of-type(1)
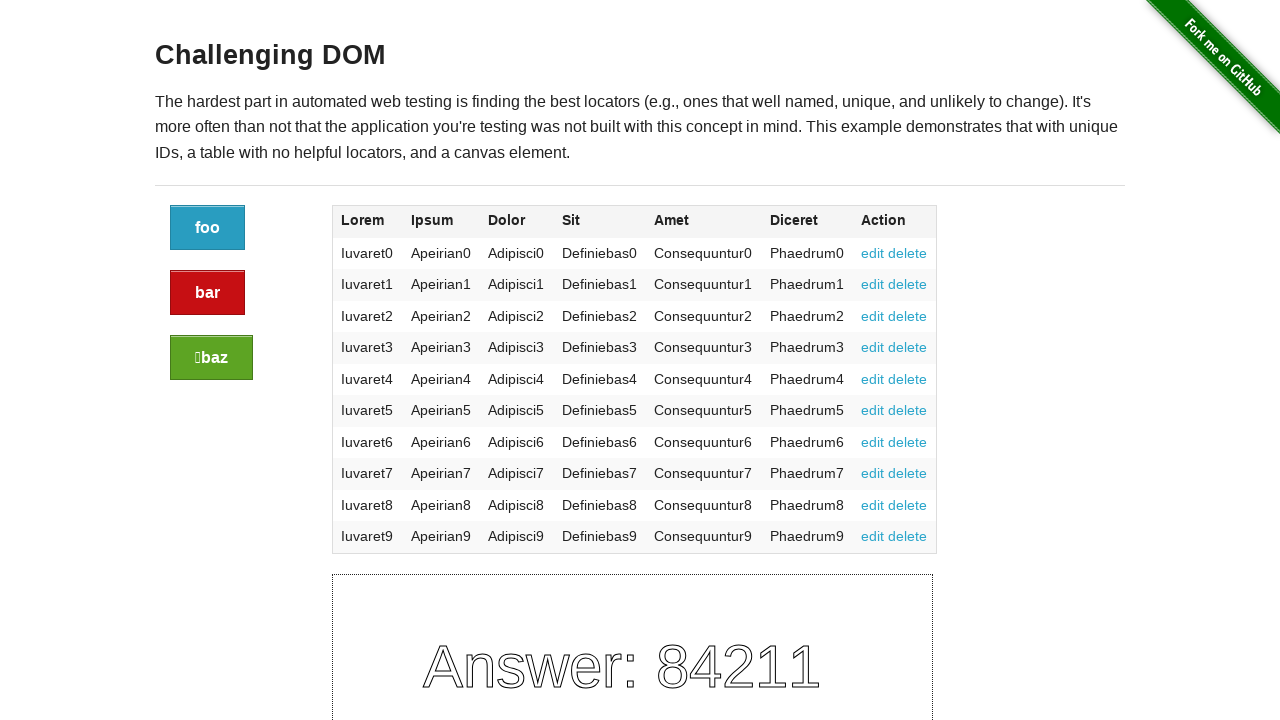

Clicked the alert button at (208, 293) on div.large-2 > .alert
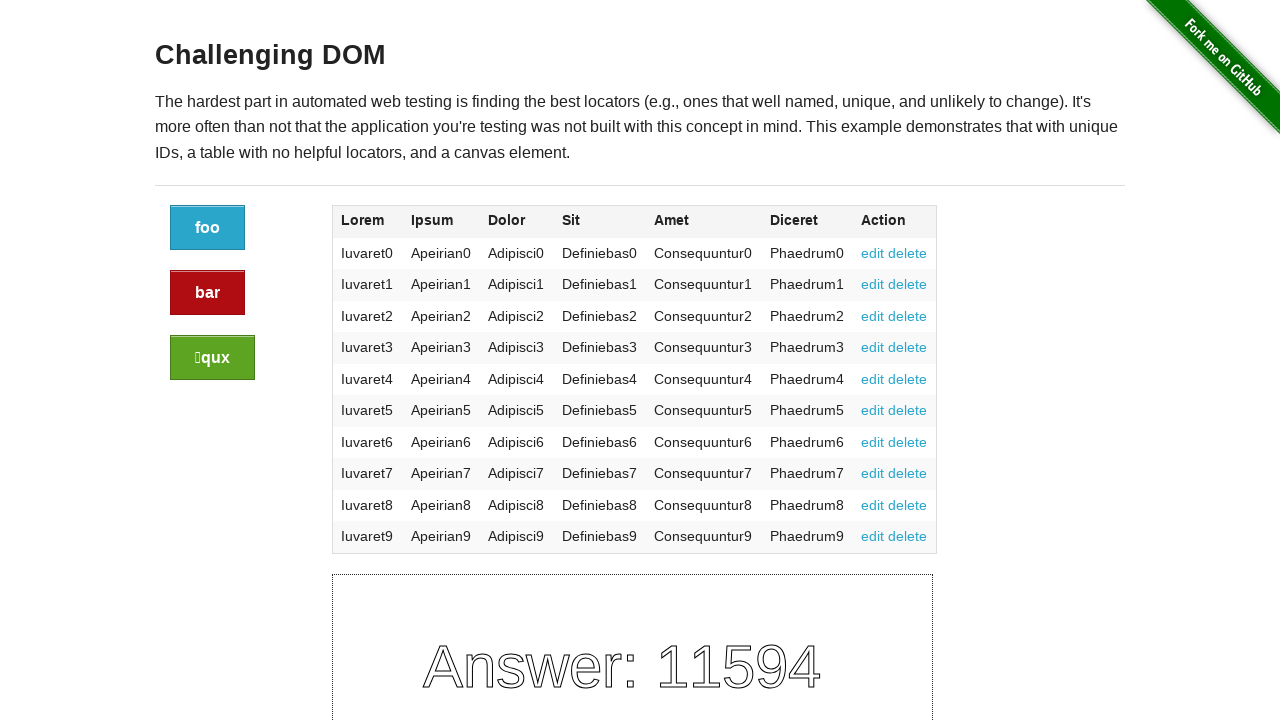

Clicked the success button at (212, 358) on div.large-2 > .success
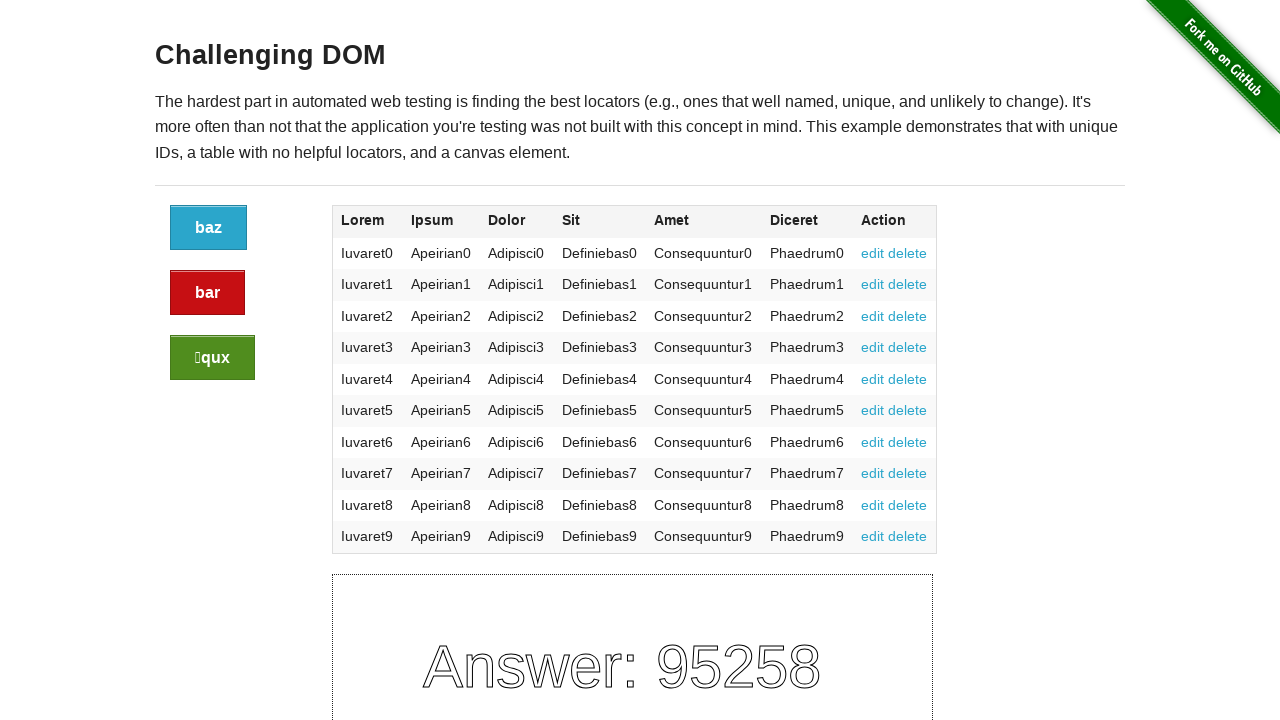

Verified table columns are present in the DOM
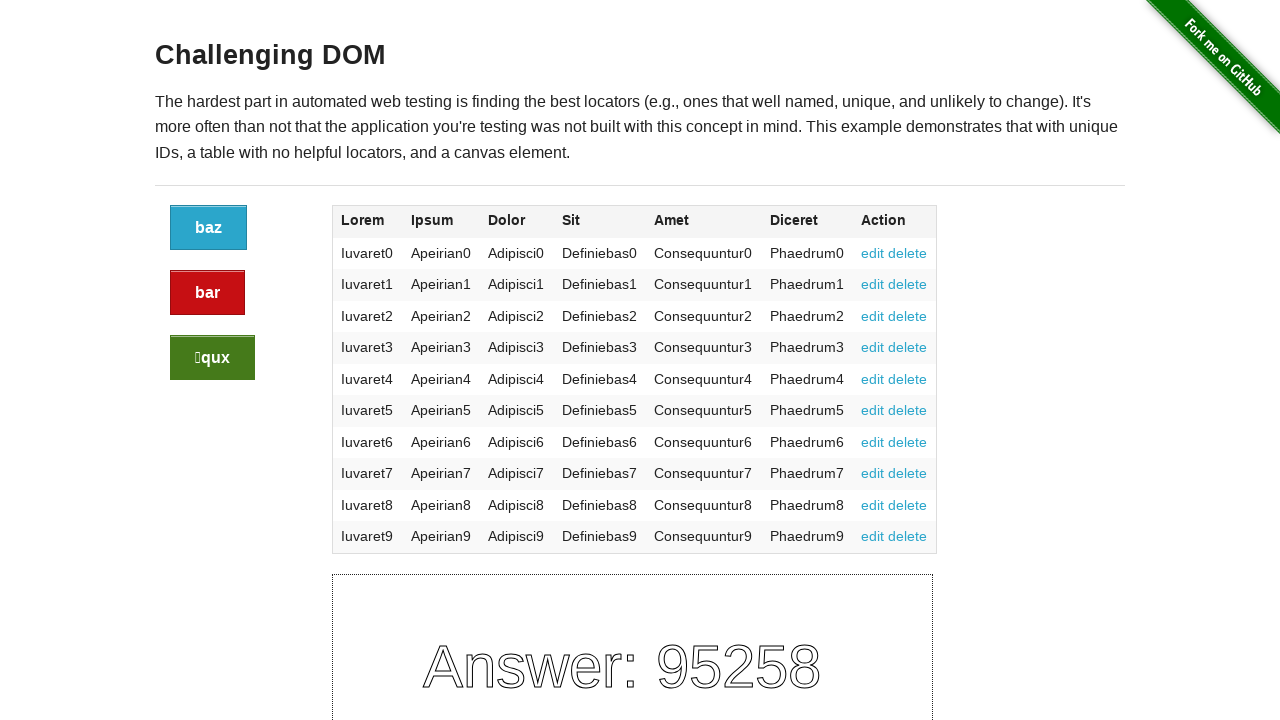

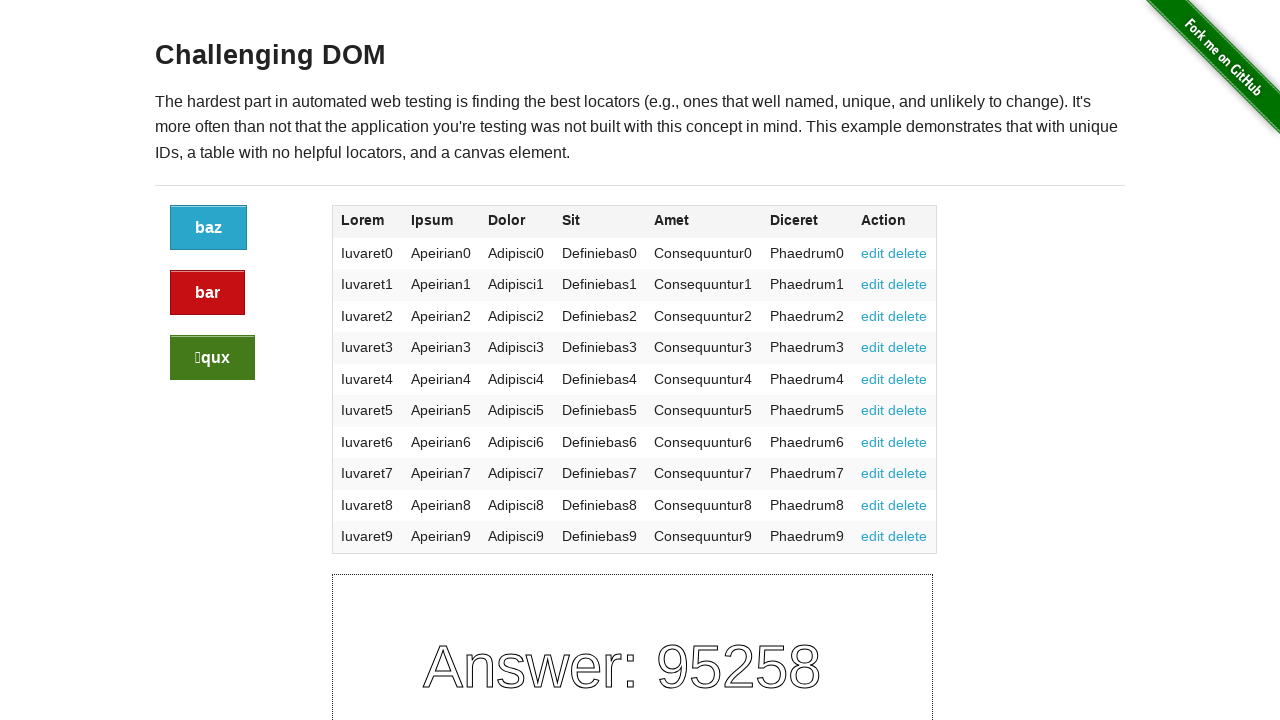